Tests the vocabulary search functionality on the Brazilian Academy of Letters (ABL) website by entering a word in the search box and clicking the search button to verify the word exists in the vocabulary.

Starting URL: https://www.academia.org.br/print/nossa-lingua/busca-no-vocabulario

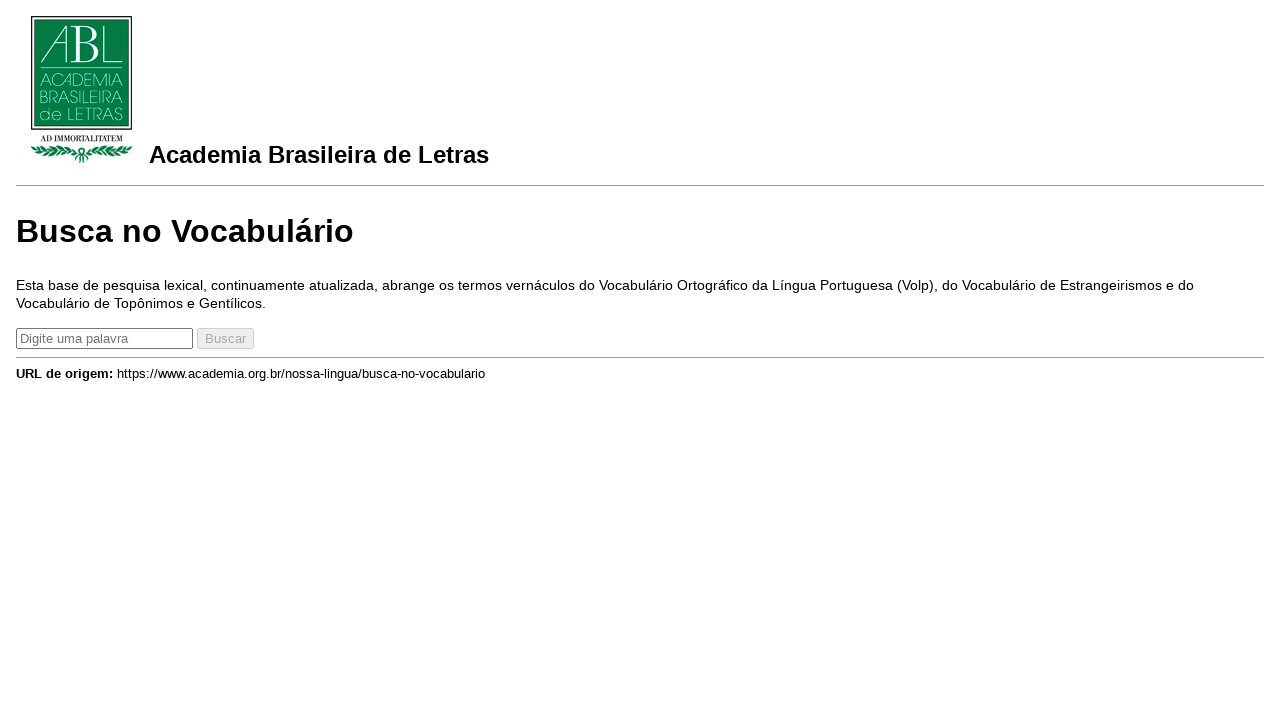

Search input field loaded and available
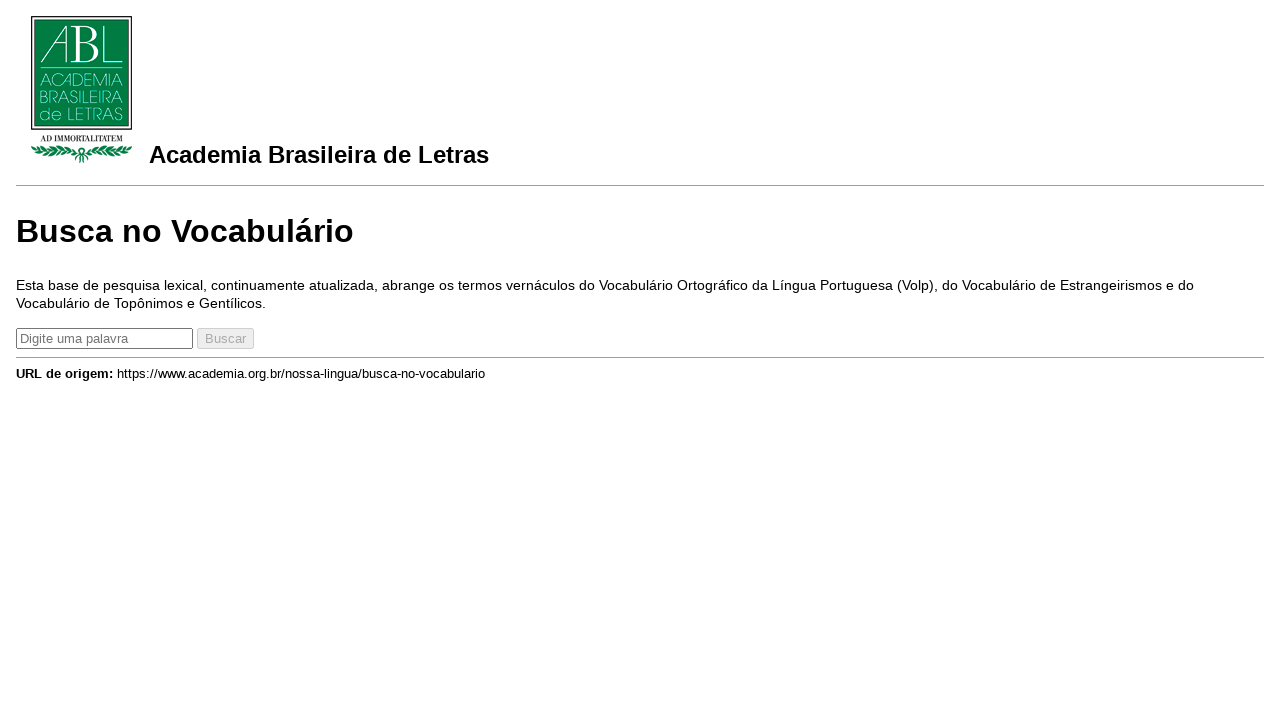

Entered 'constituinte' in the search field on input
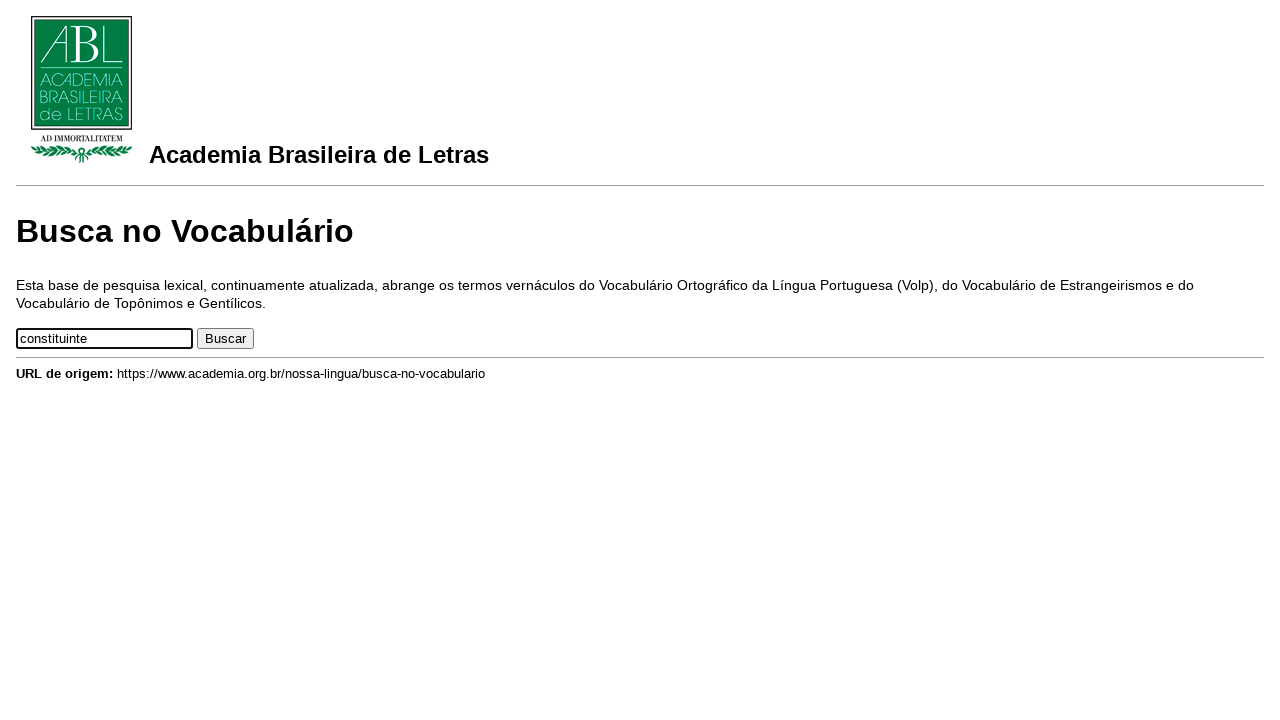

Clicked the search button to search for 'constituinte' at (226, 339) on button.btn.btn-primary
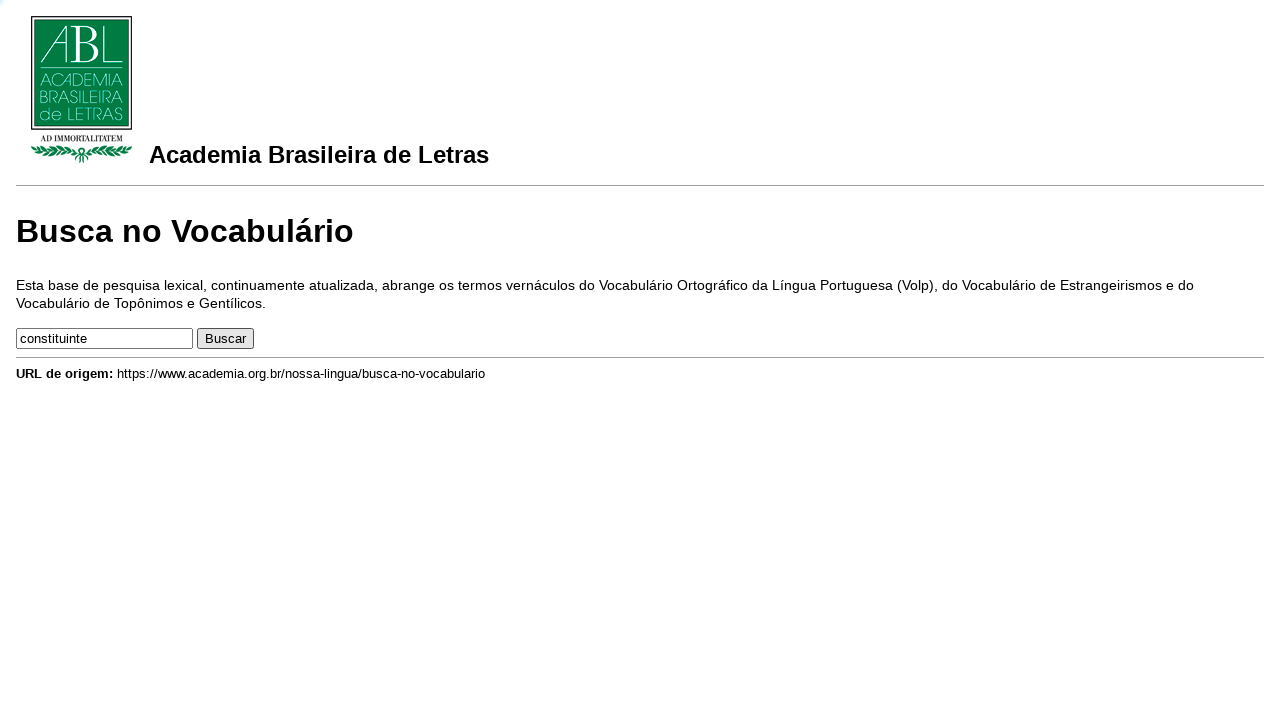

Search results for 'constituinte' appeared in vocabulary
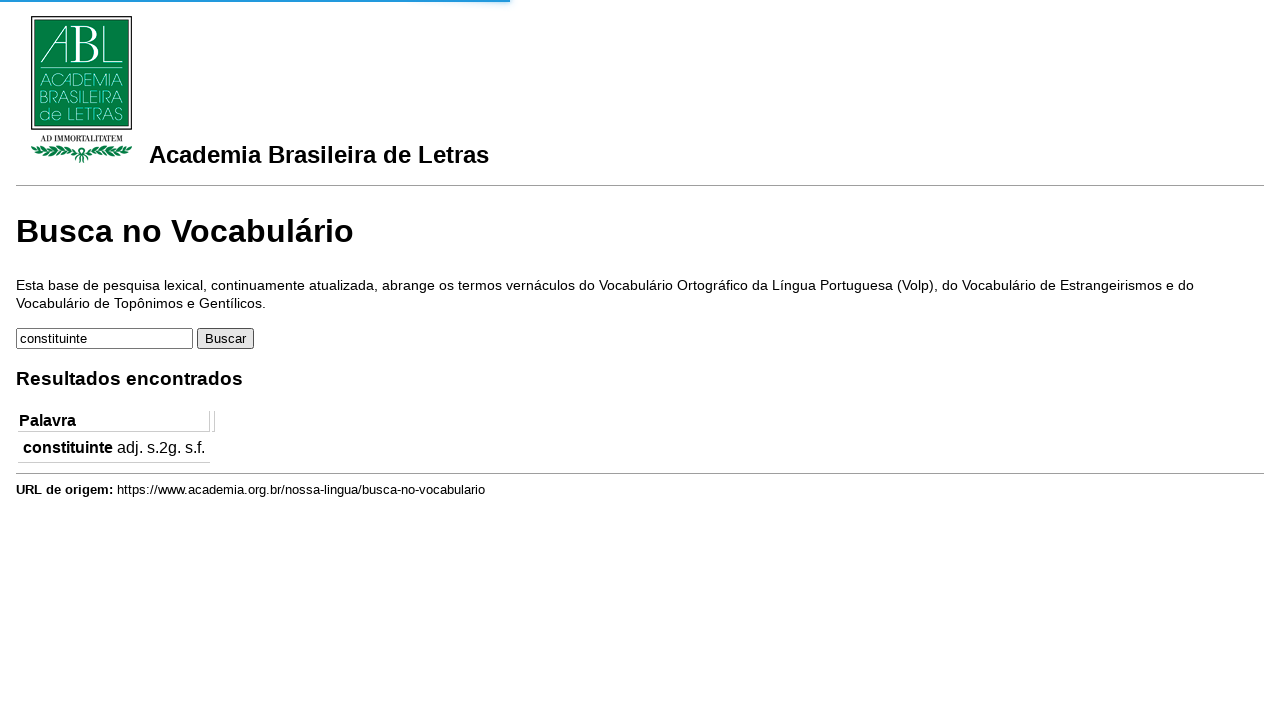

Entered 'linguagem' in the search field on input
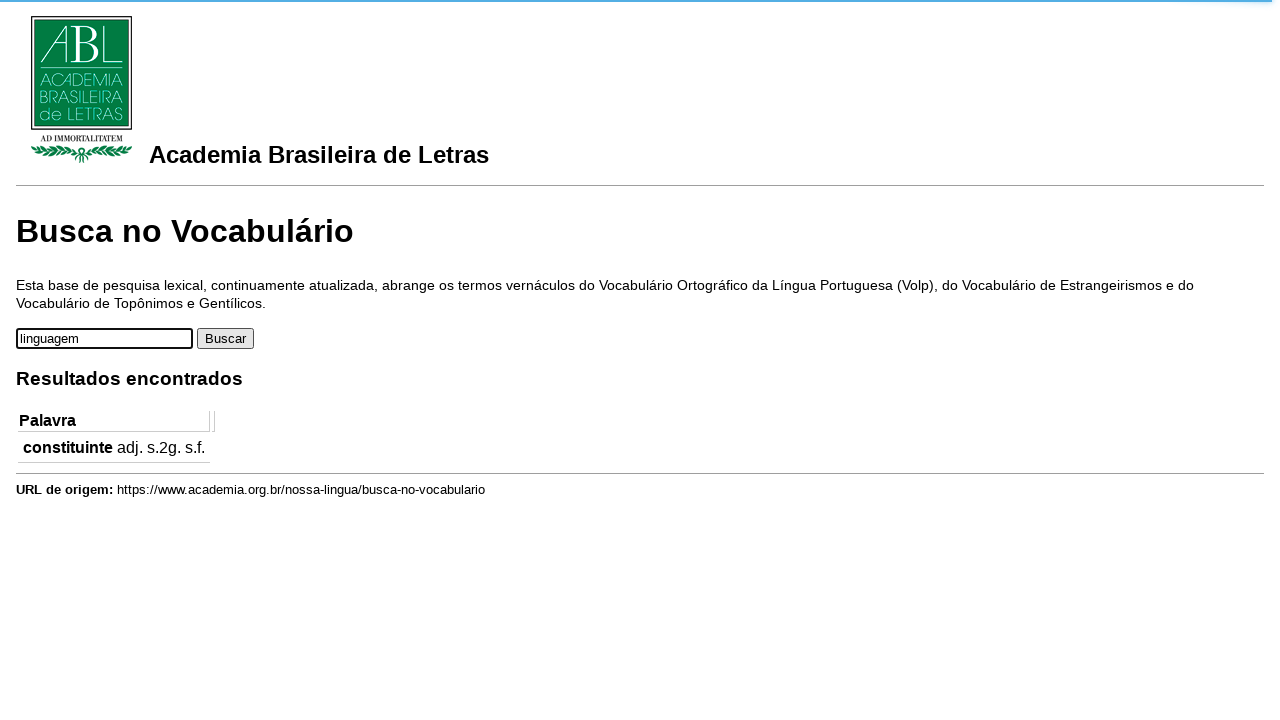

Clicked the search button to search for 'linguagem' at (226, 339) on button.btn.btn-primary
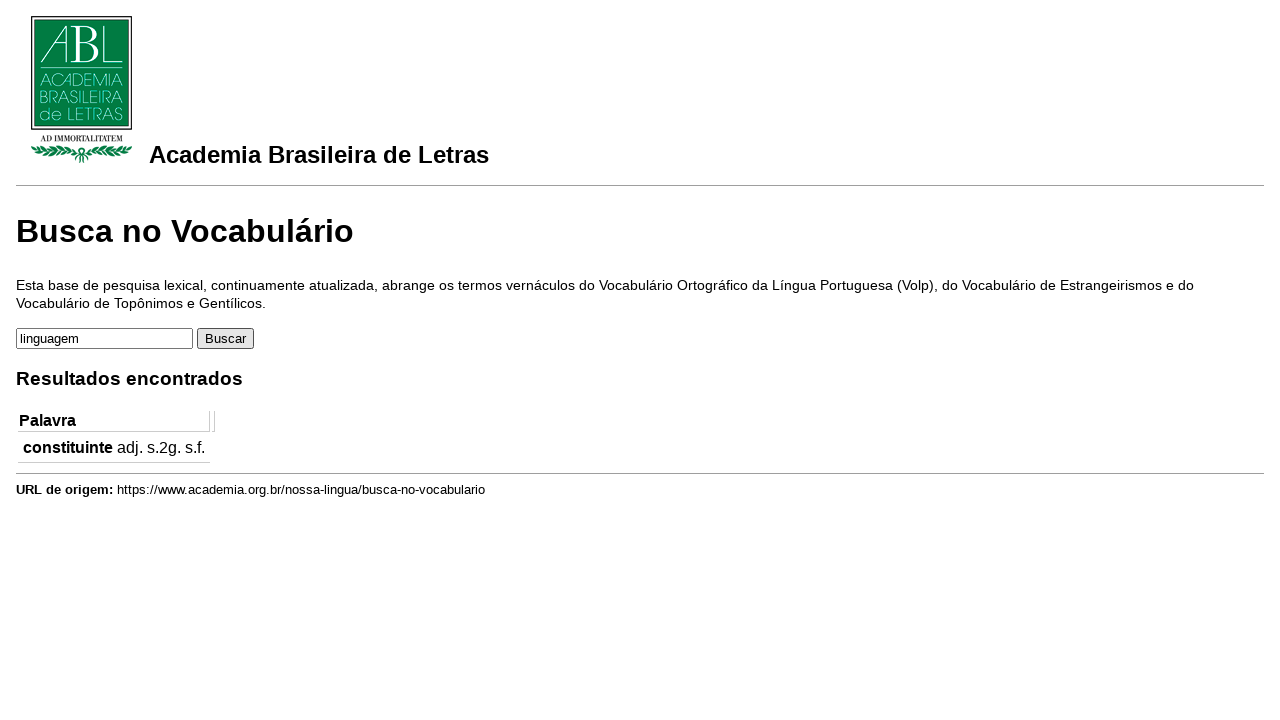

Search results updated to show 'linguagem' in vocabulary
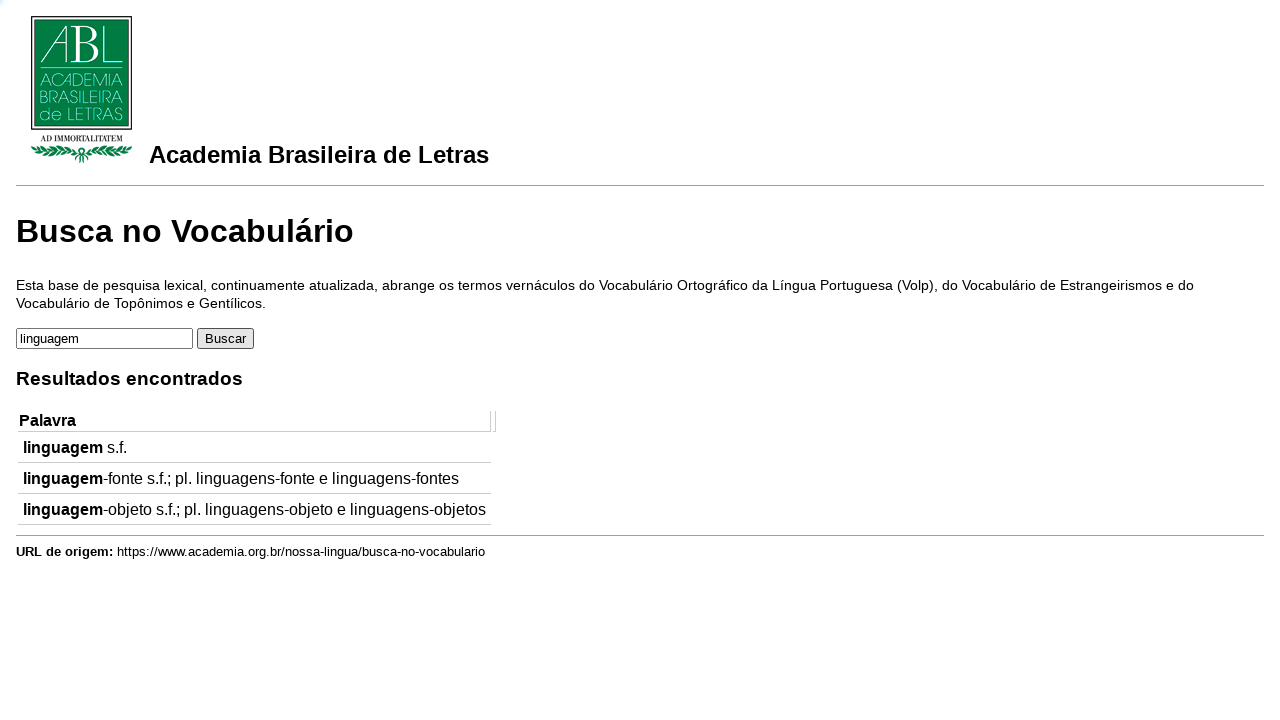

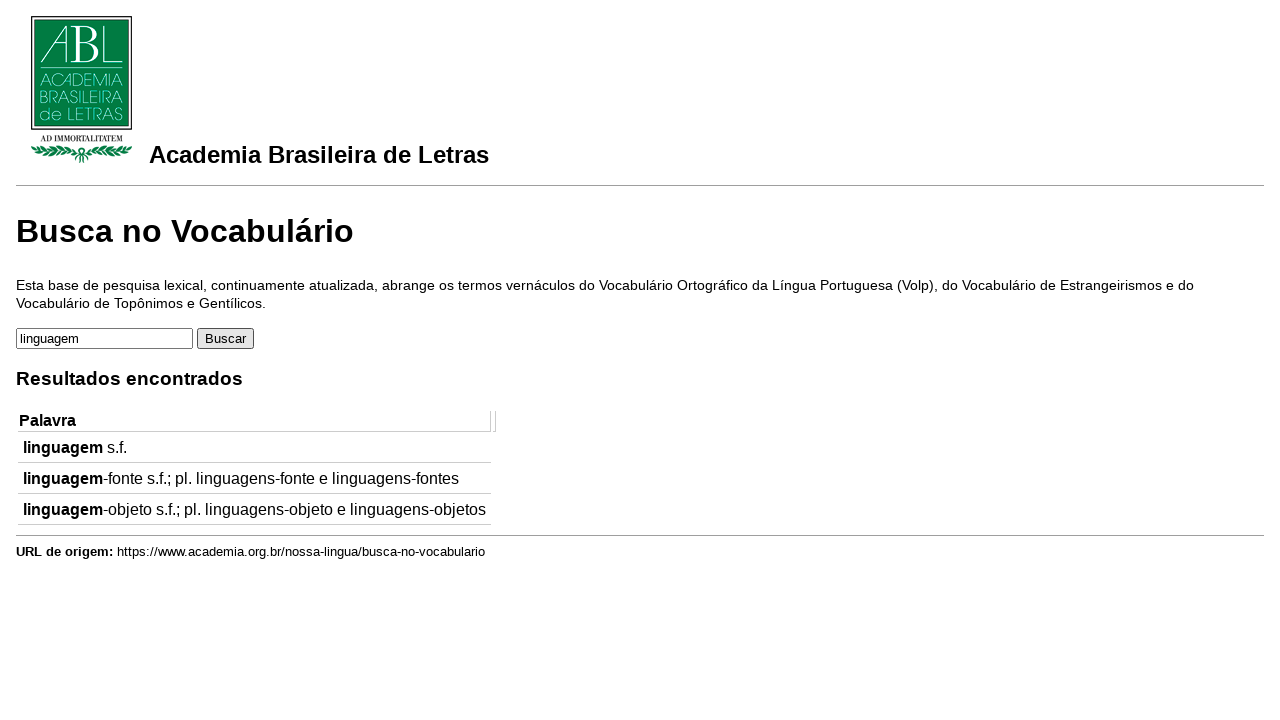